Tests multiple window handling with a more robust approach by storing window references before clicking the link, then switching between windows and verifying page titles.

Starting URL: http://the-internet.herokuapp.com/windows

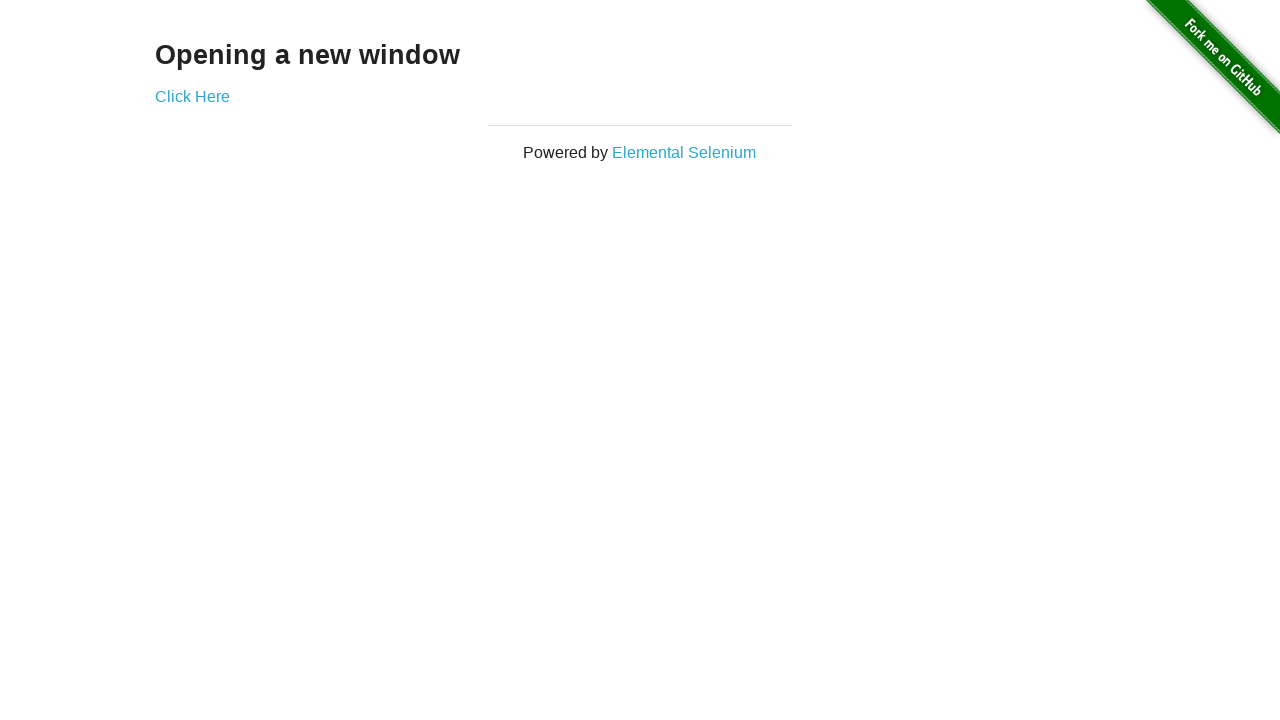

Stored reference to the original/first page
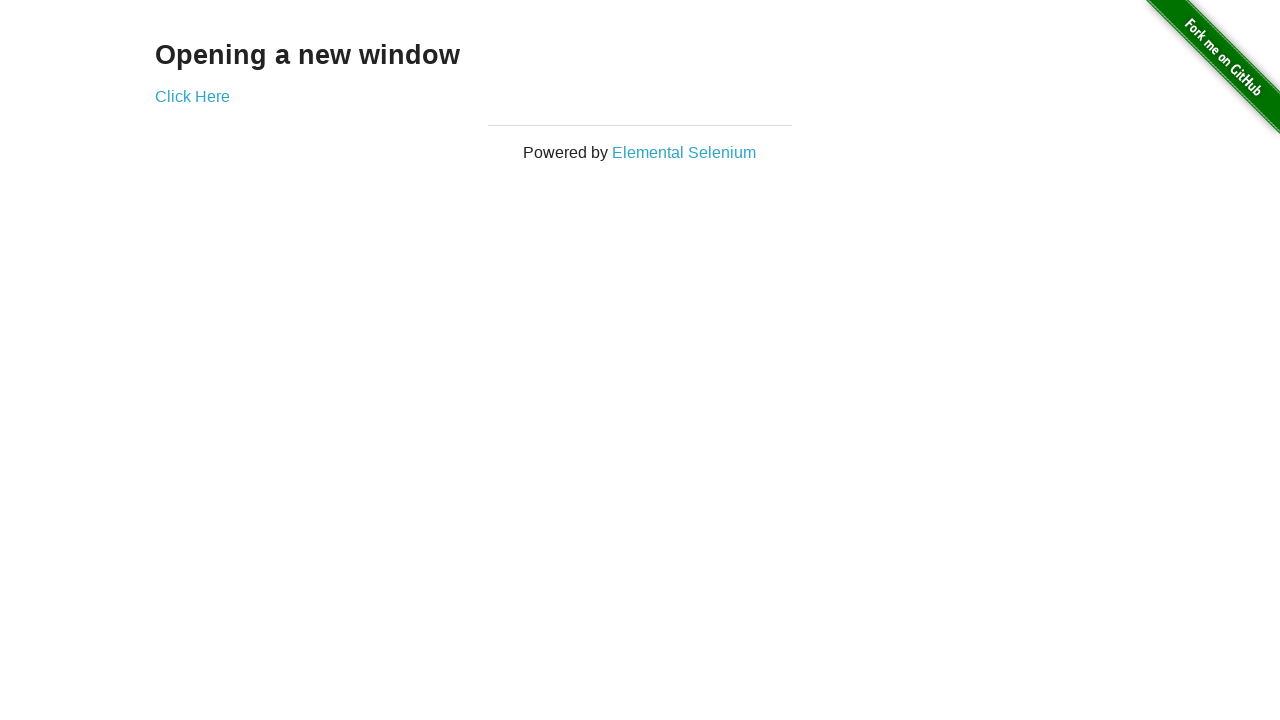

Clicked the link to open a new window at (192, 96) on .example a
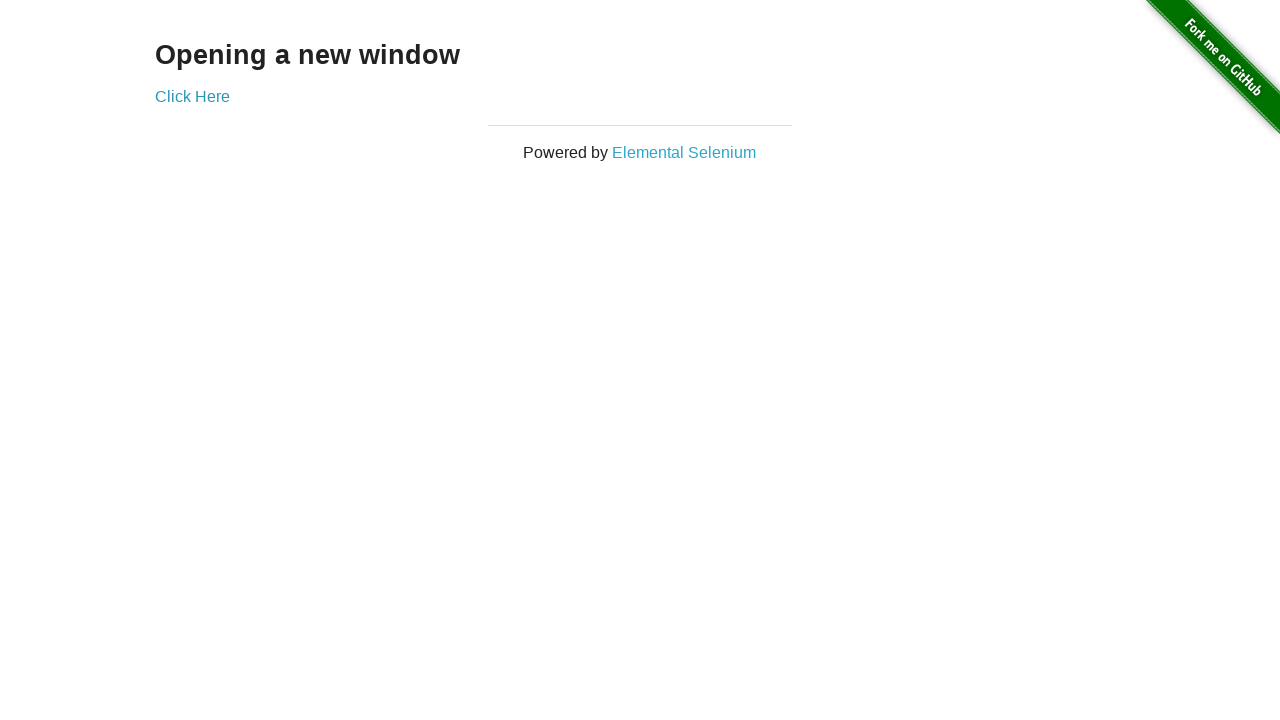

Captured reference to the new window/page
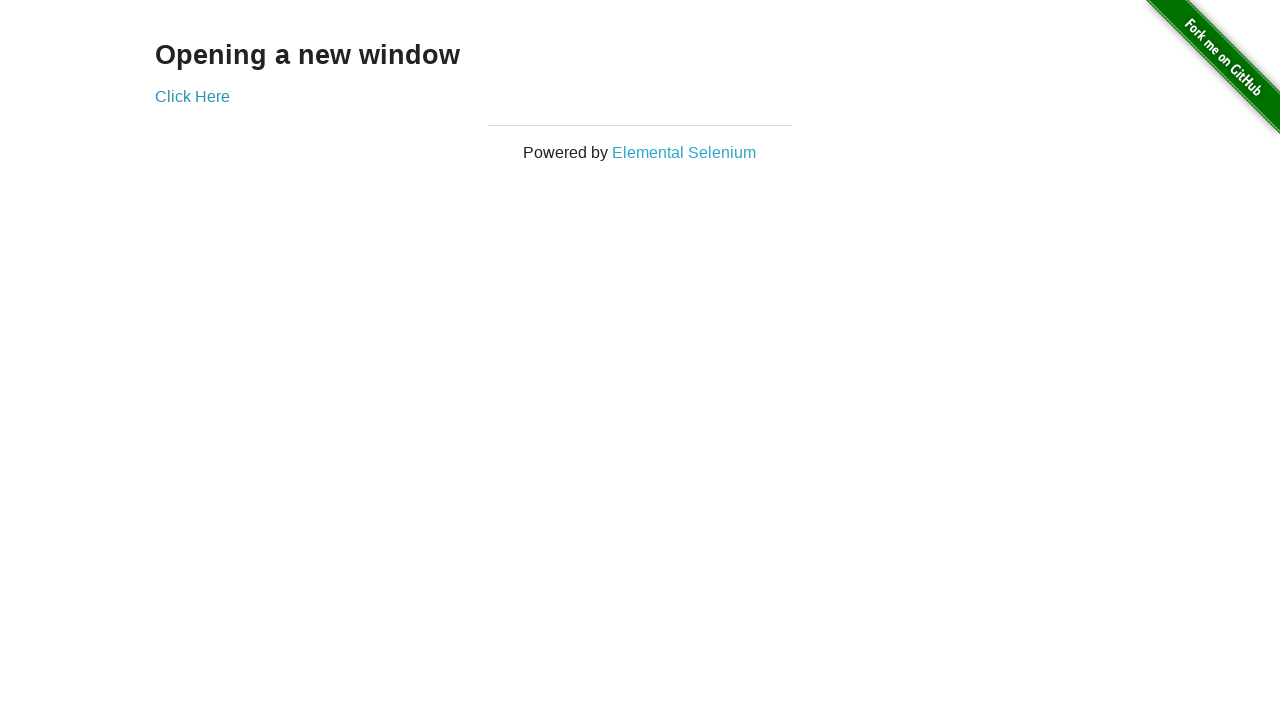

Waited for the new page to fully load
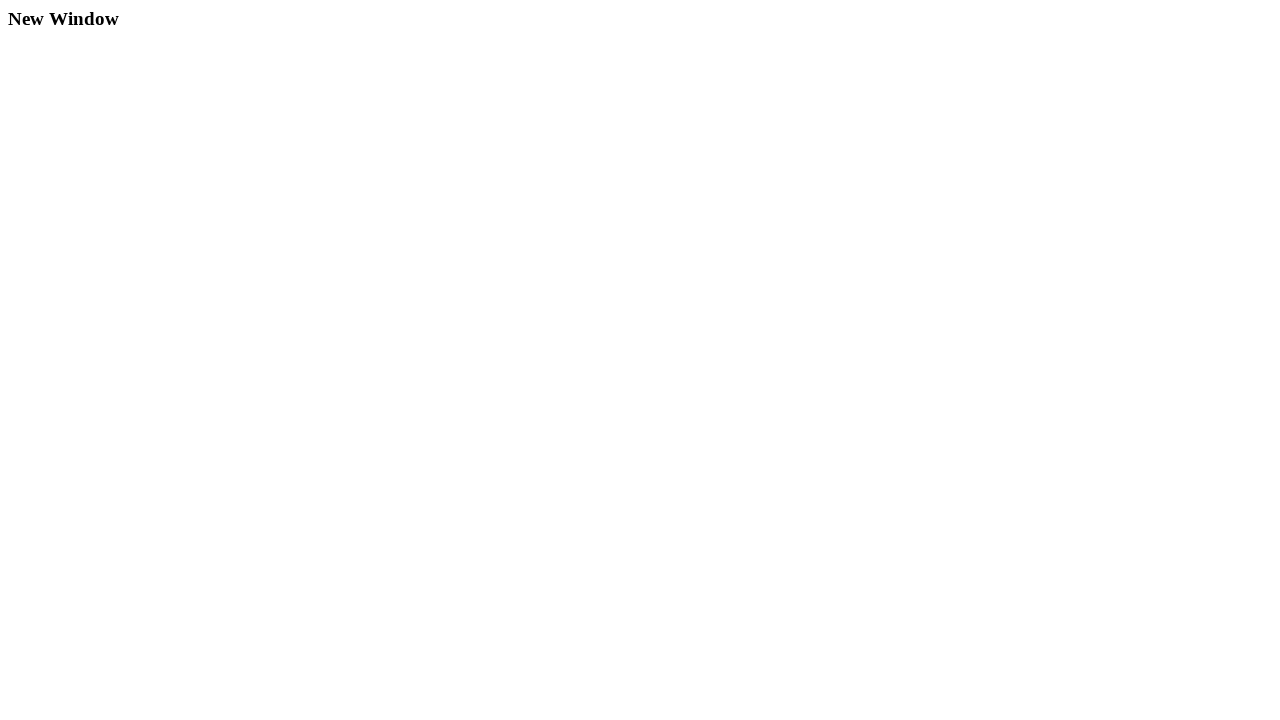

Verified that the original window title is not 'New Window'
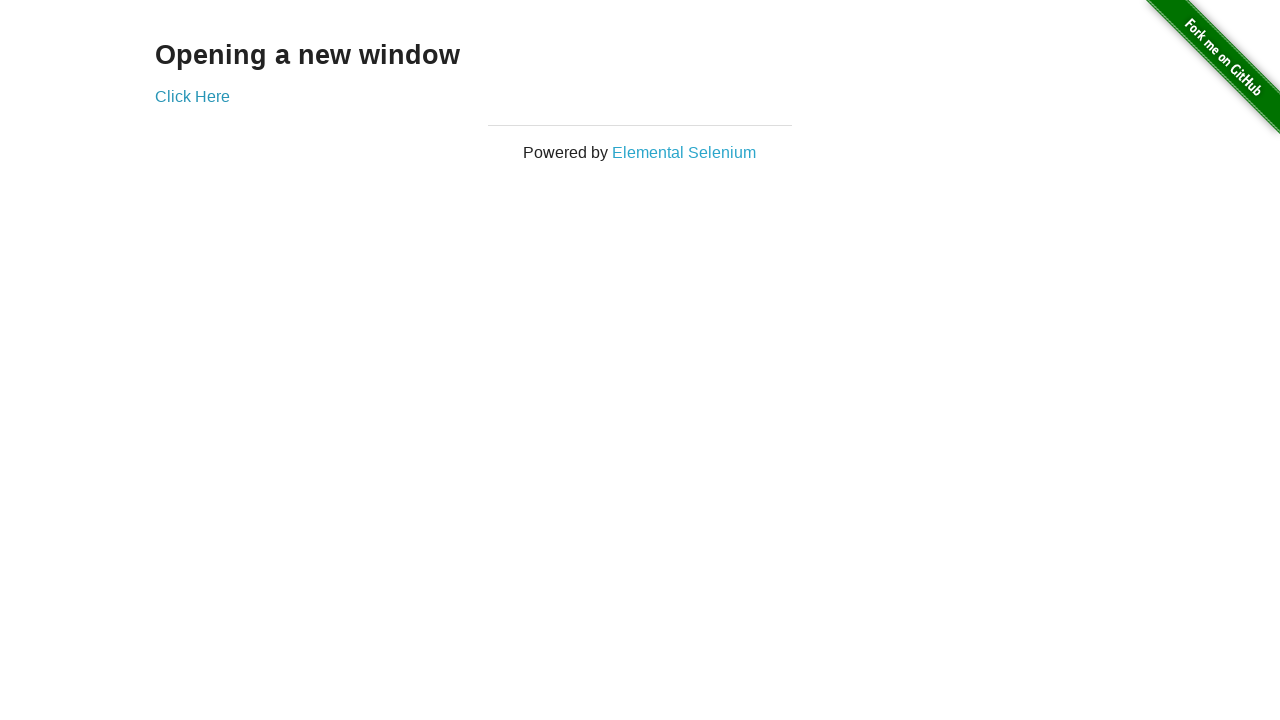

Verified that the new window title is 'New Window'
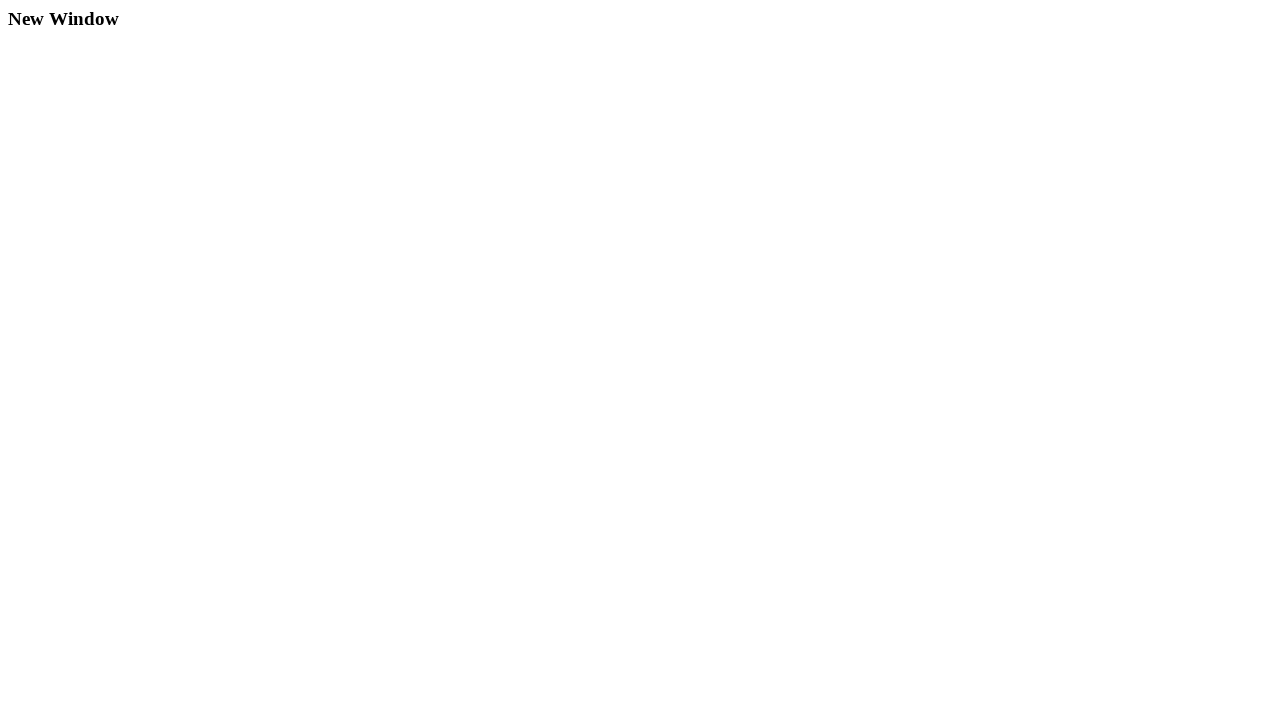

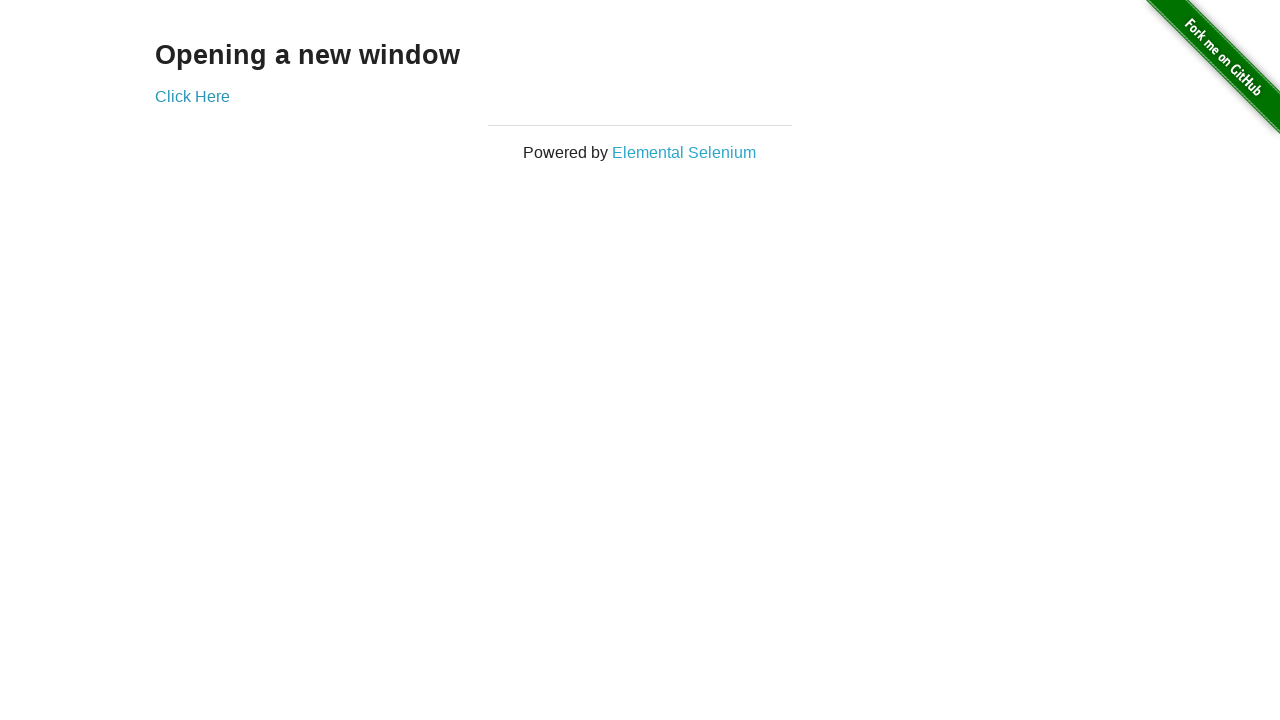